Tests multi-window handling by opening new tabs, switching between them, and clicking elements in different browser windows

Starting URL: https://skpatro.github.io/demo/links/

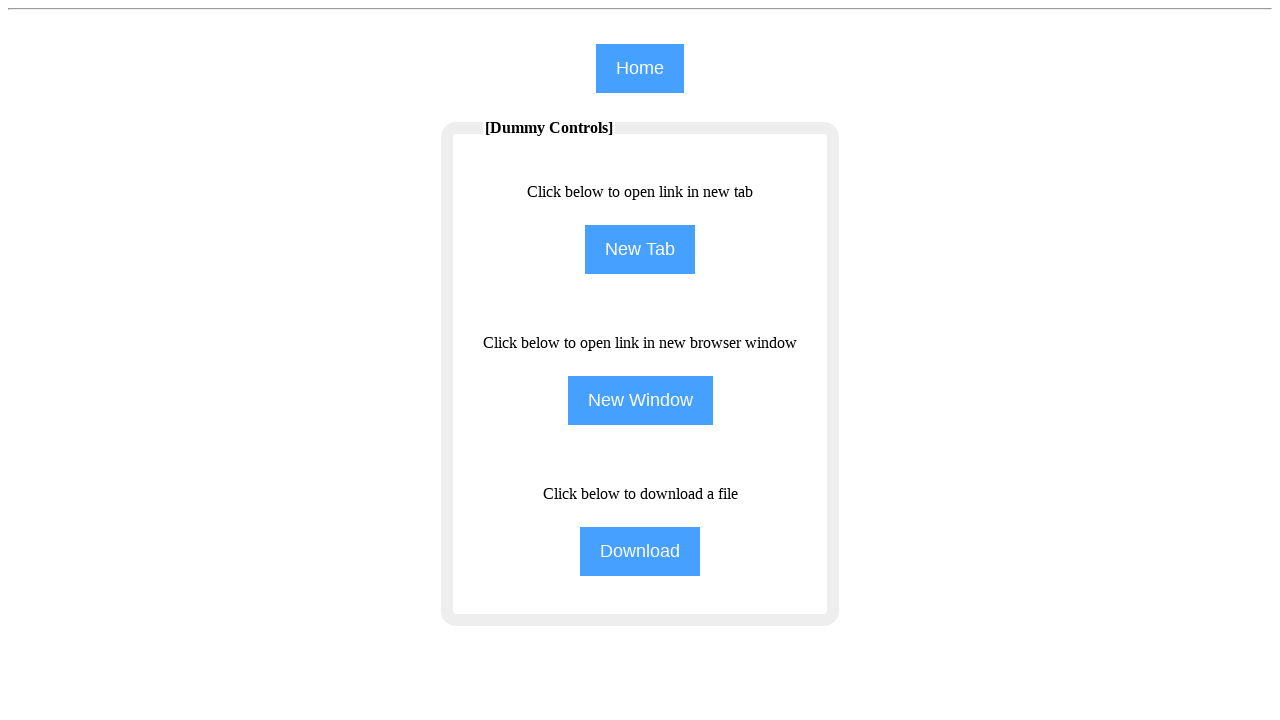

Clicked button to open new tab at (640, 250) on input[name='NewTab']
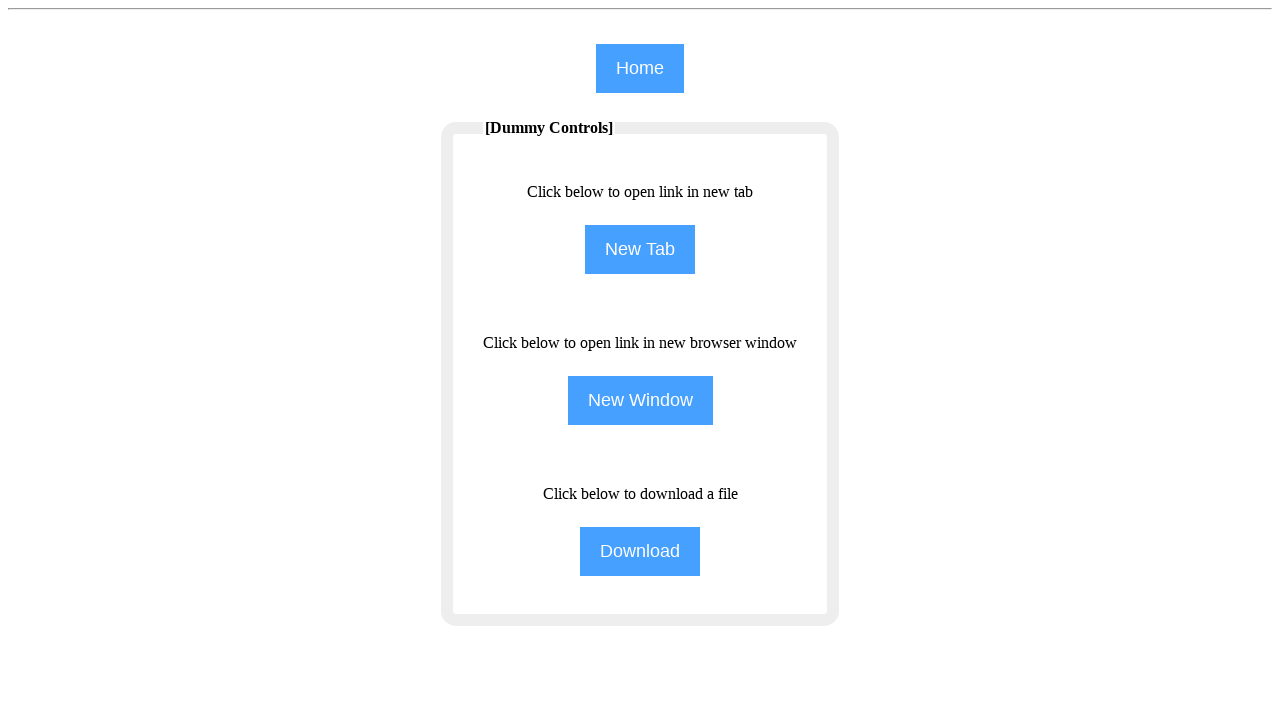

Waited for new tab to open
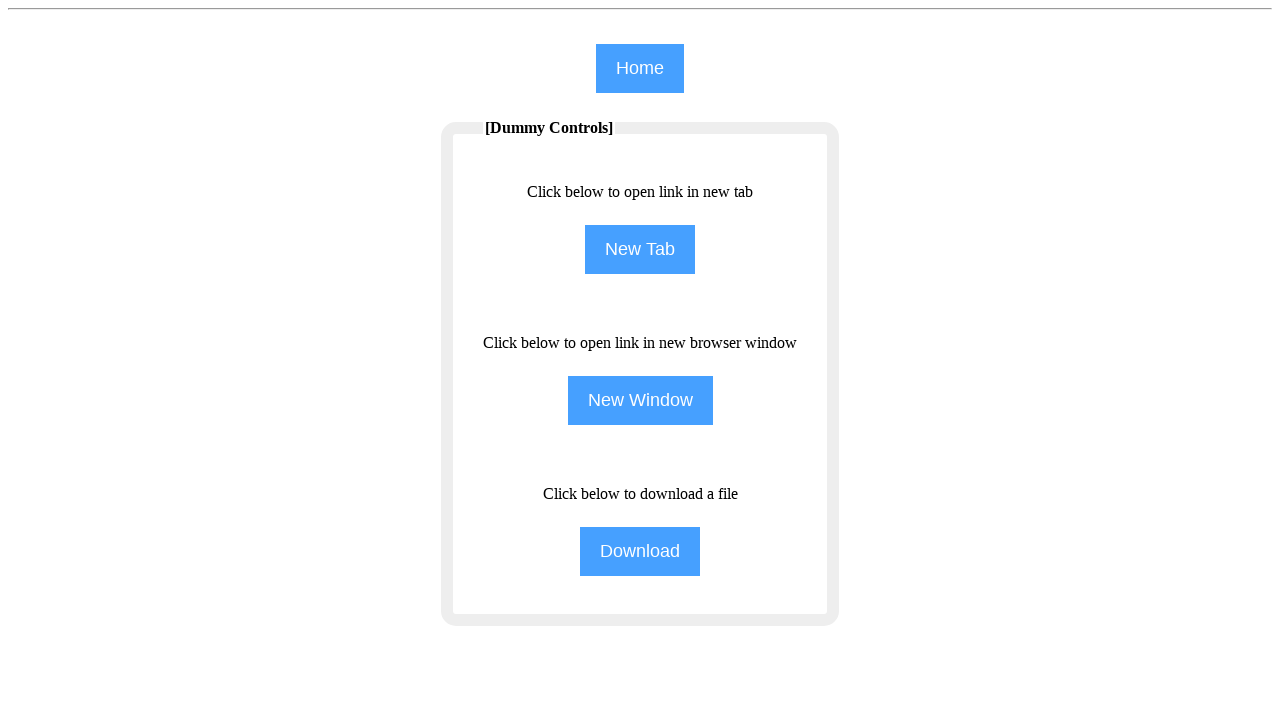

Retrieved all open pages/tabs from context
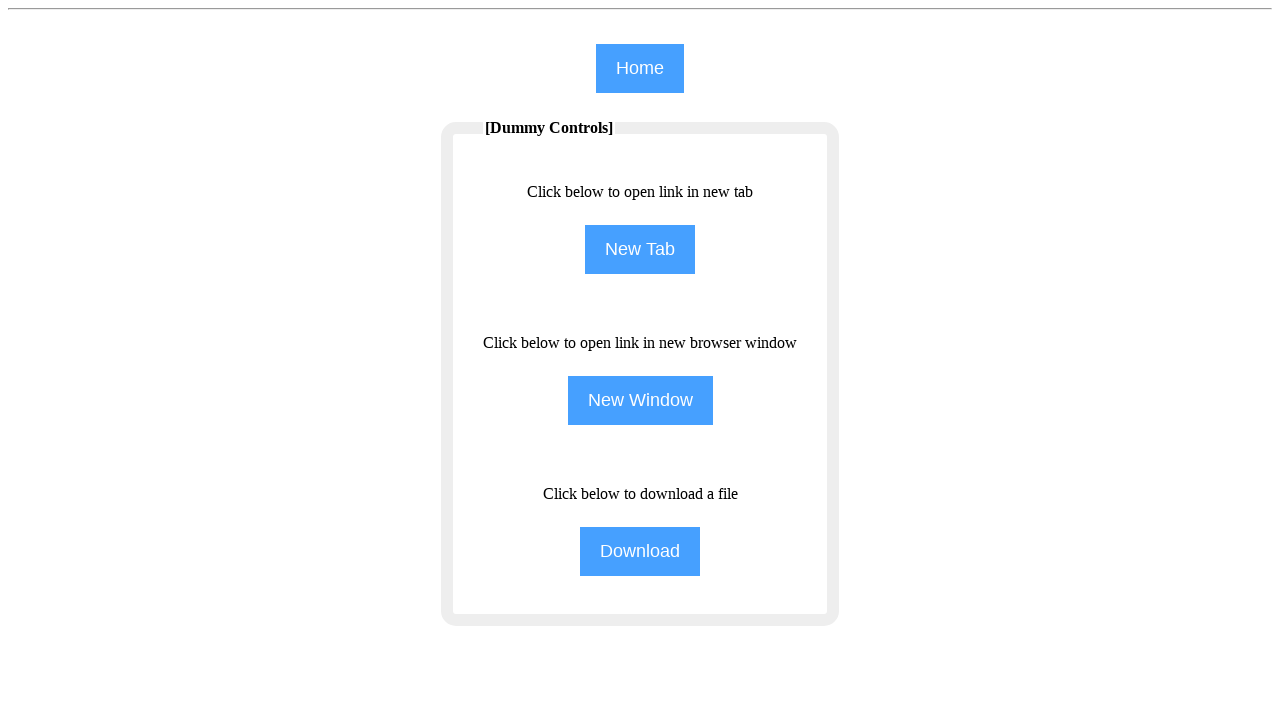

Switched to newly opened tab (index 1)
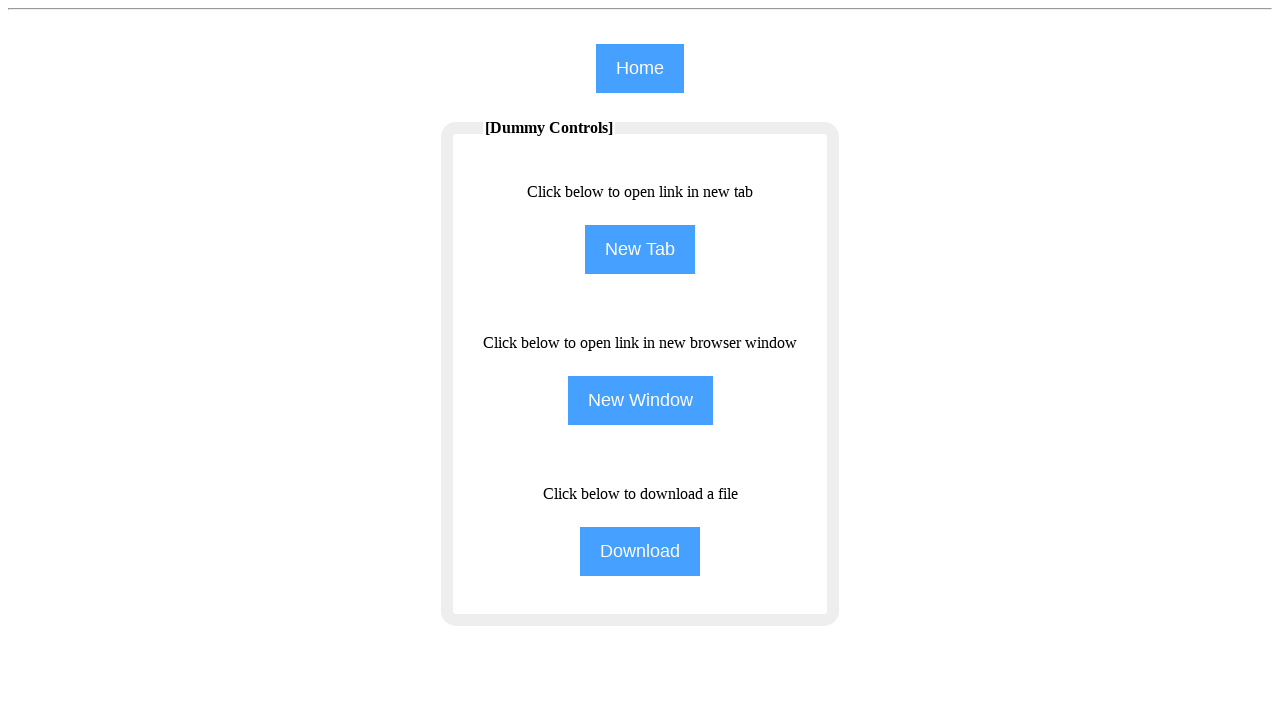

Clicked Training link in the new tab at (980, 81) on (//span[text()='Training'])[1]
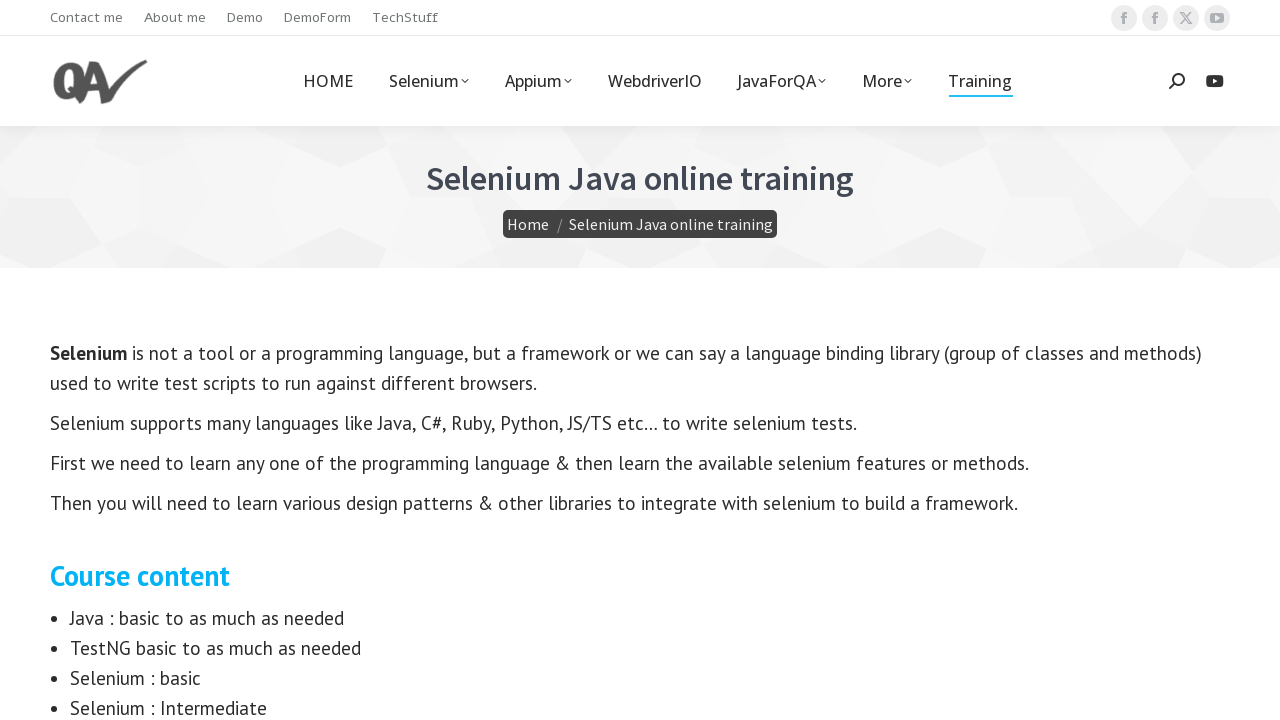

Waited for page content to load
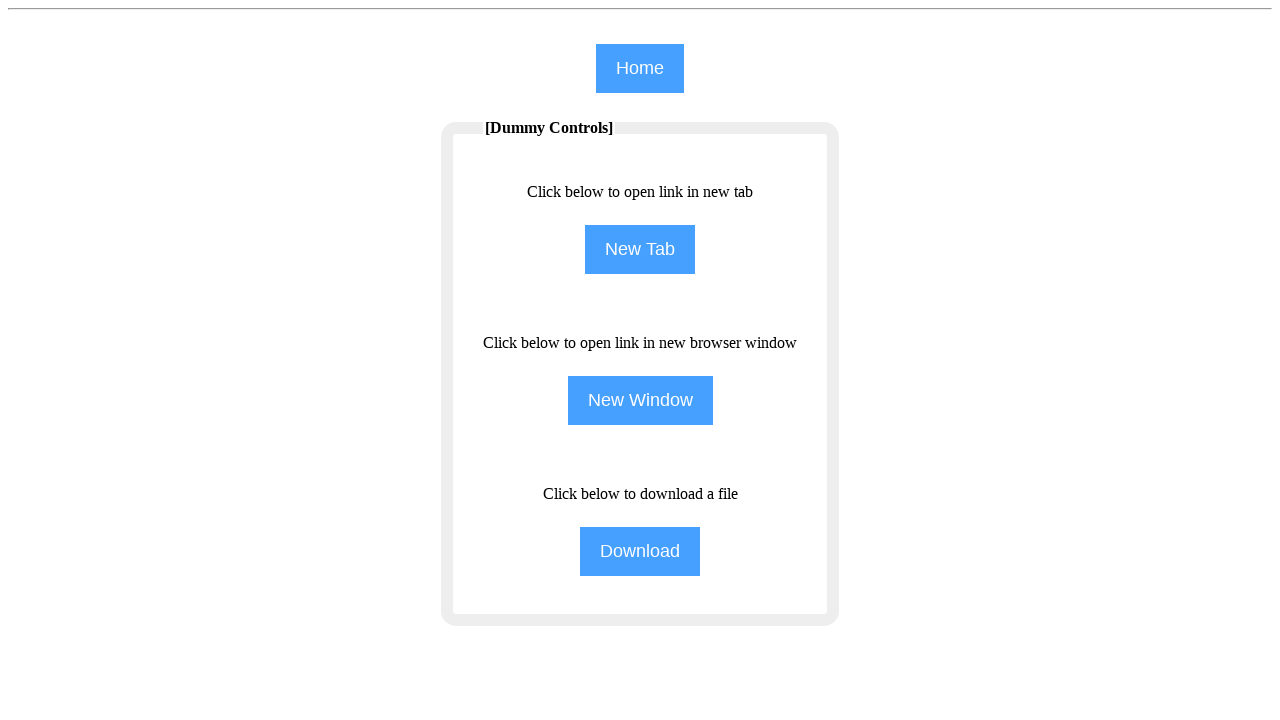

Clicked About me link in the new tab at (926, 690) on (//span[text()='About me'])[4]
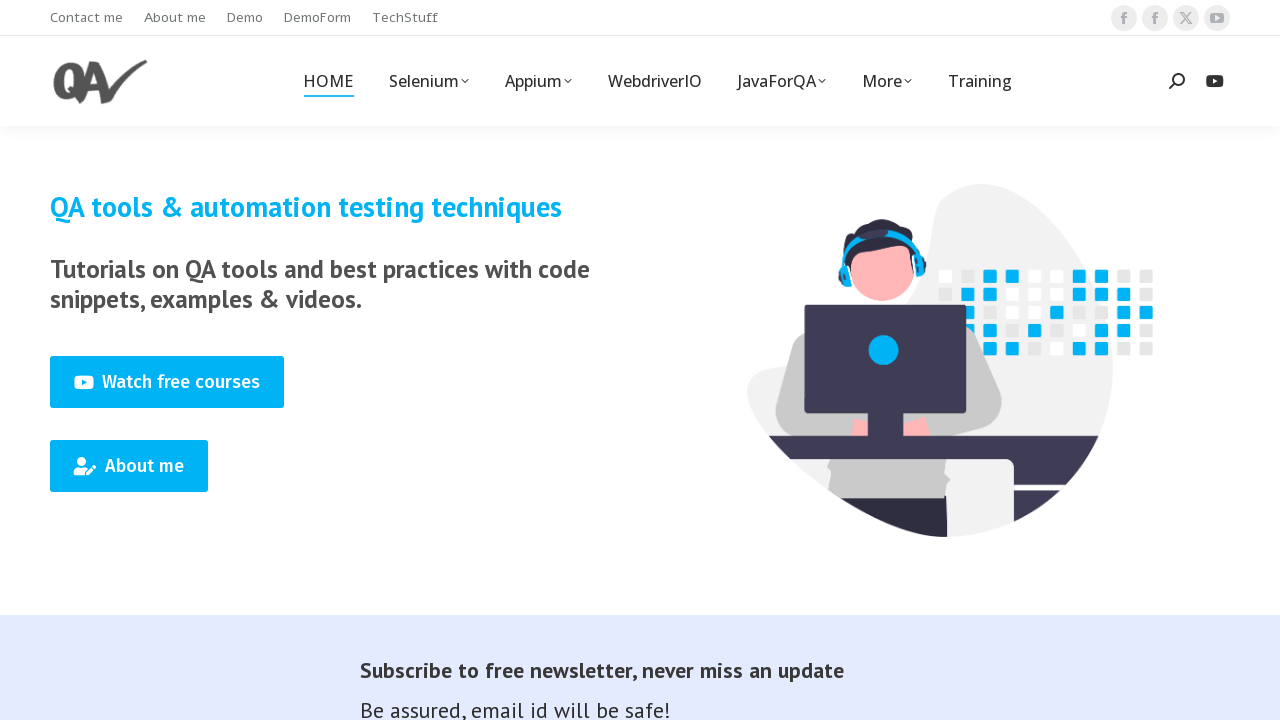

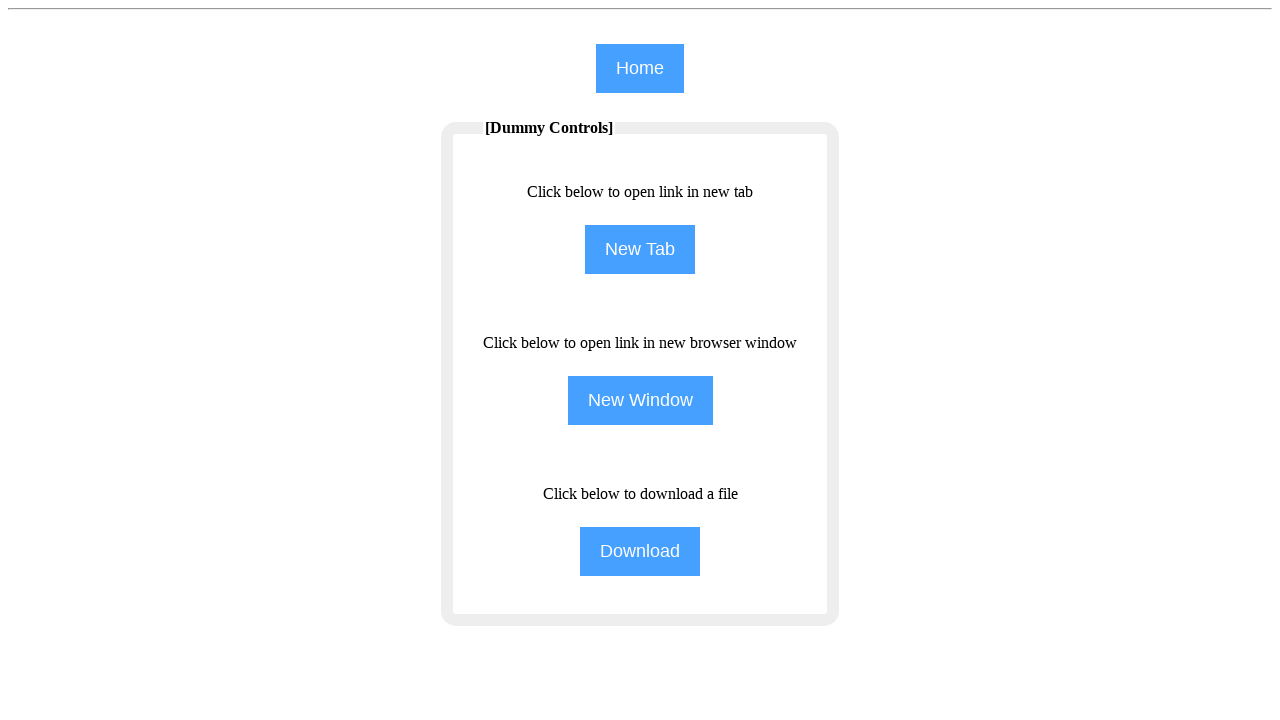